Tests a slow calculator application by setting a delay, performing an addition operation (7 + 8), and verifying the result equals 15

Starting URL: https://bonigarcia.dev/selenium-webdriver-java/slow-calculator.html

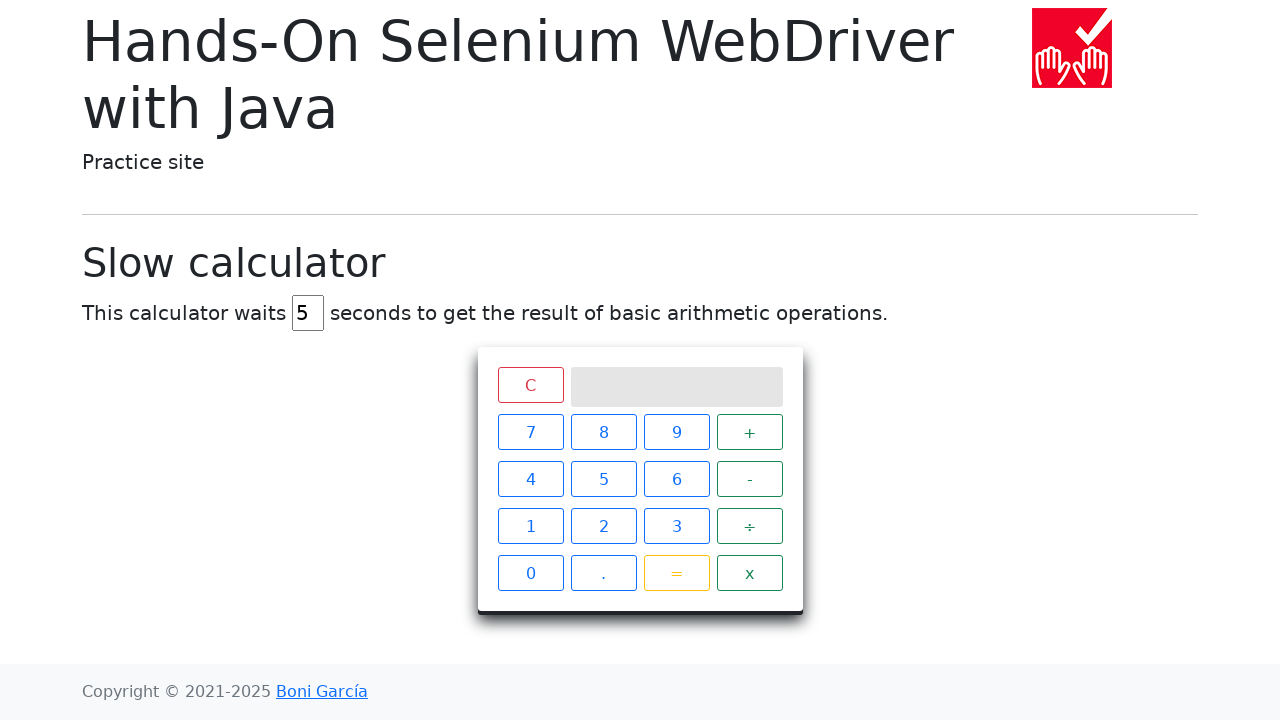

Cleared the delay input field on #delay
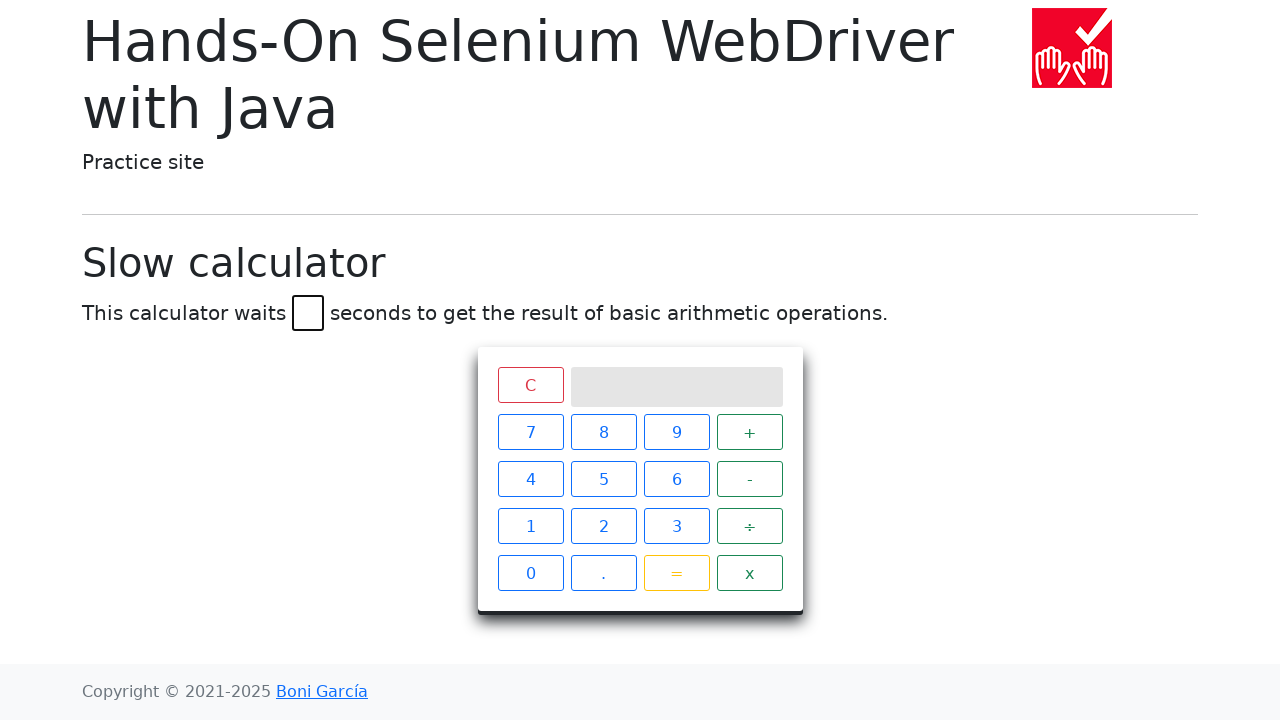

Set delay value to 45 seconds on #delay
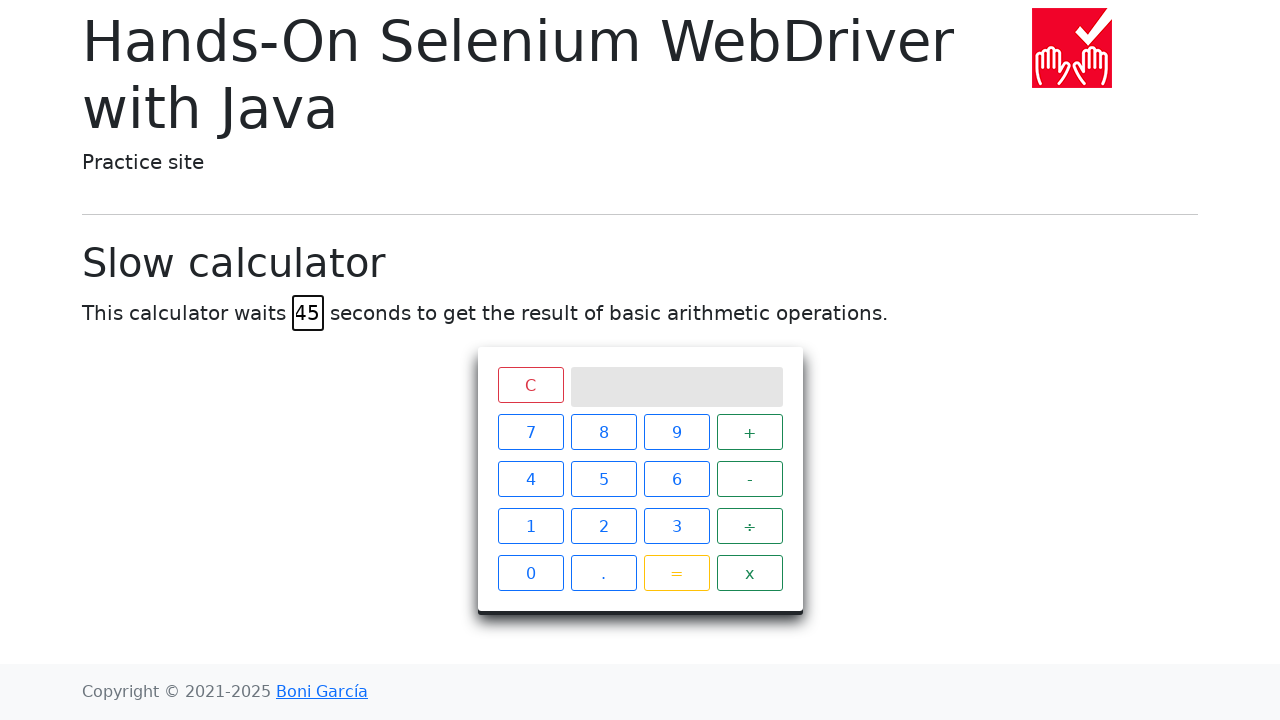

Clicked number 7 at (530, 432) on xpath=//span[text()='7']
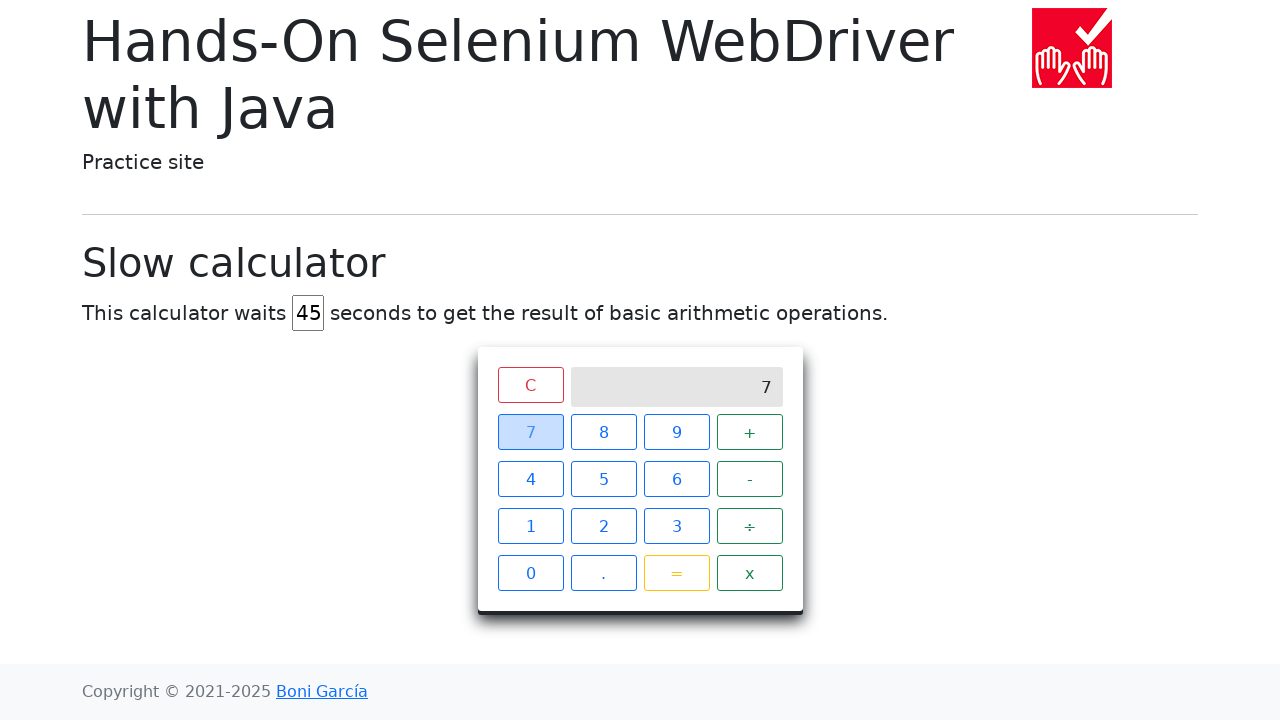

Clicked the + operator at (750, 432) on xpath=//span[text()='+']
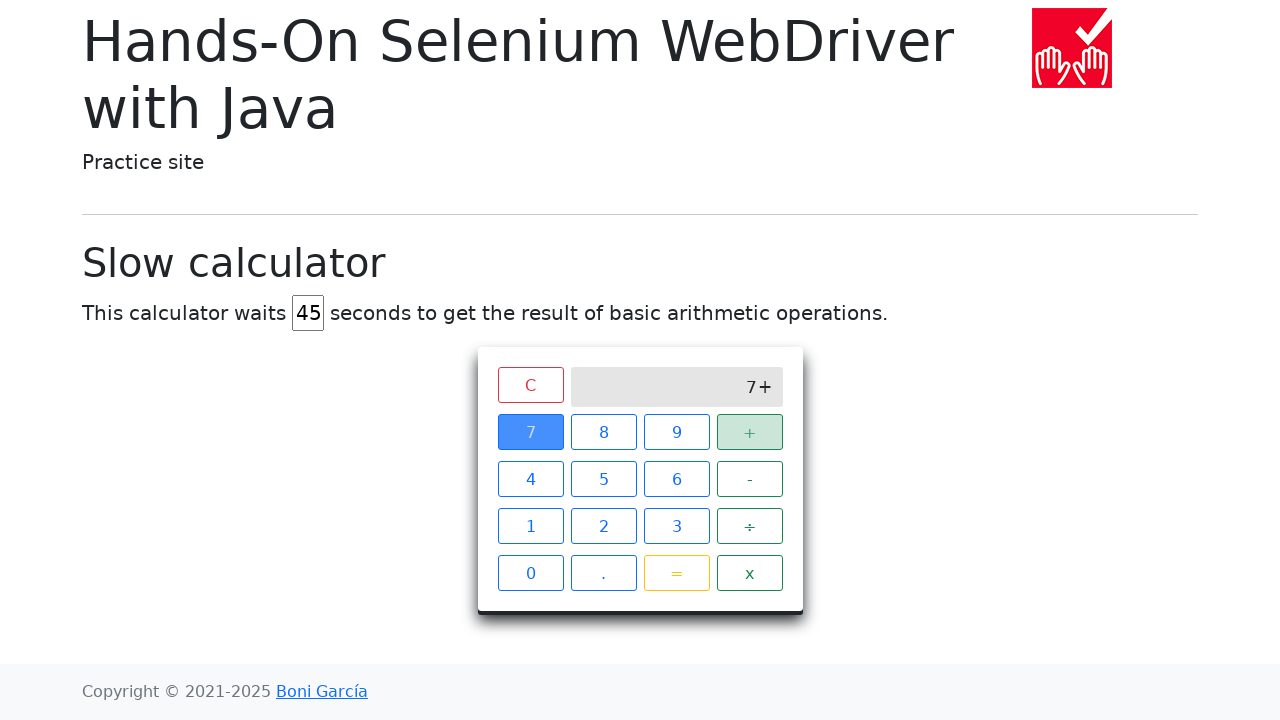

Clicked number 8 at (604, 432) on xpath=//span[text()='8']
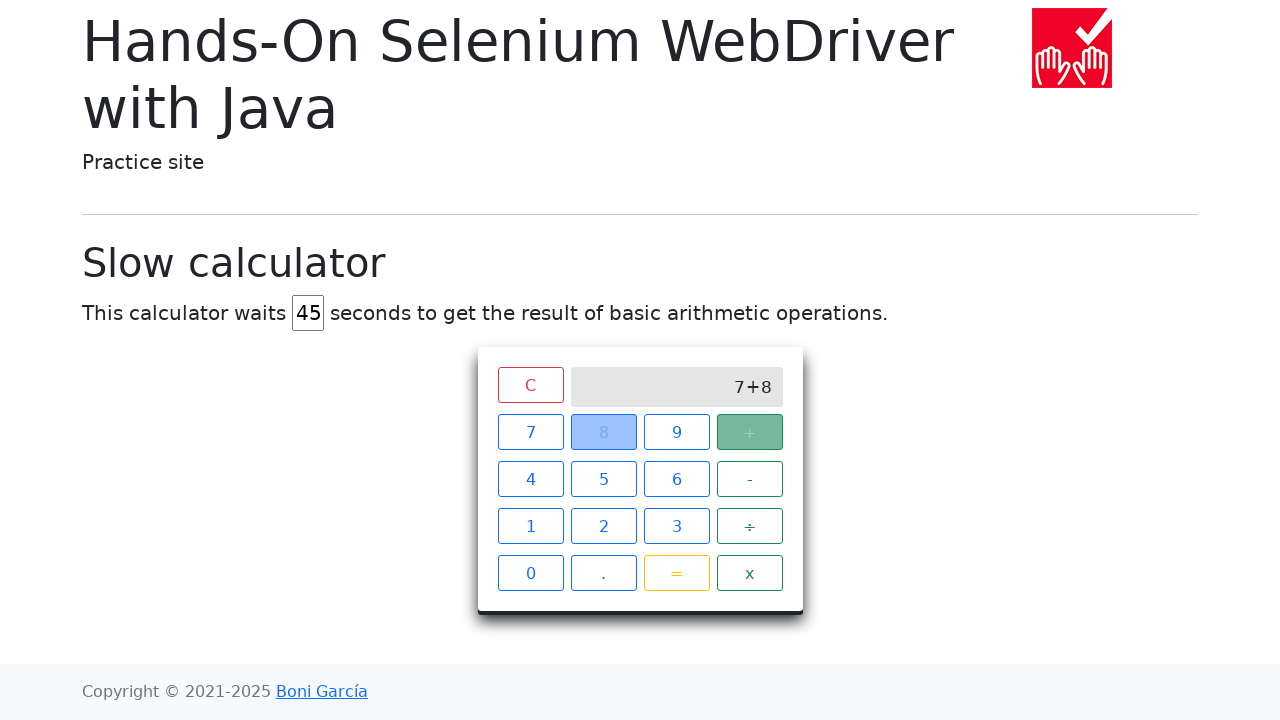

Clicked the equals button at (676, 573) on xpath=//span[text()='=']
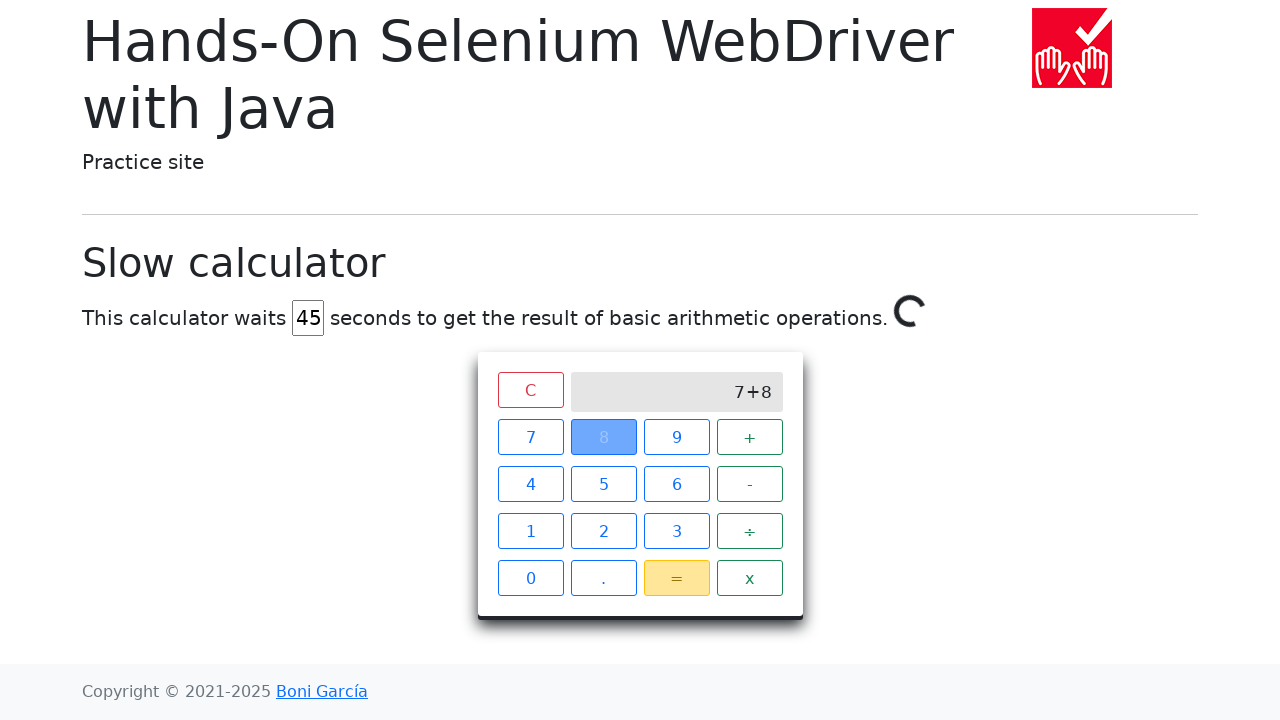

Verified result equals 15 after waiting for slow calculator
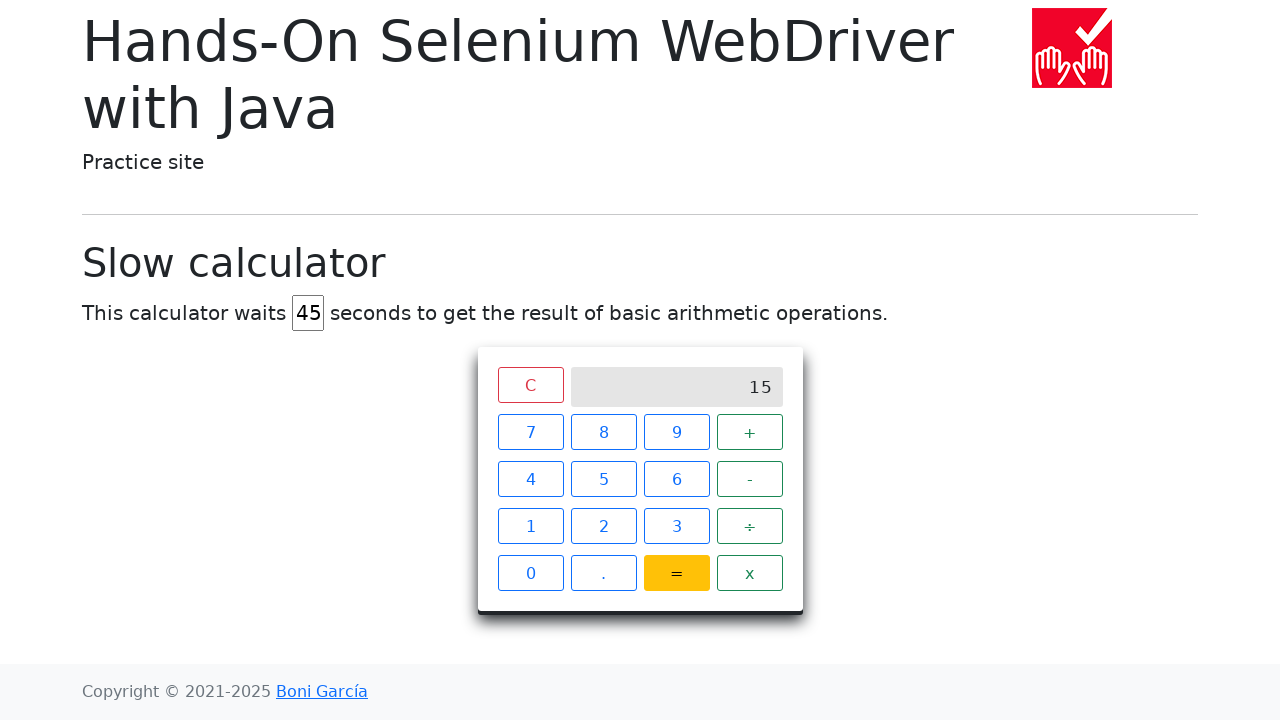

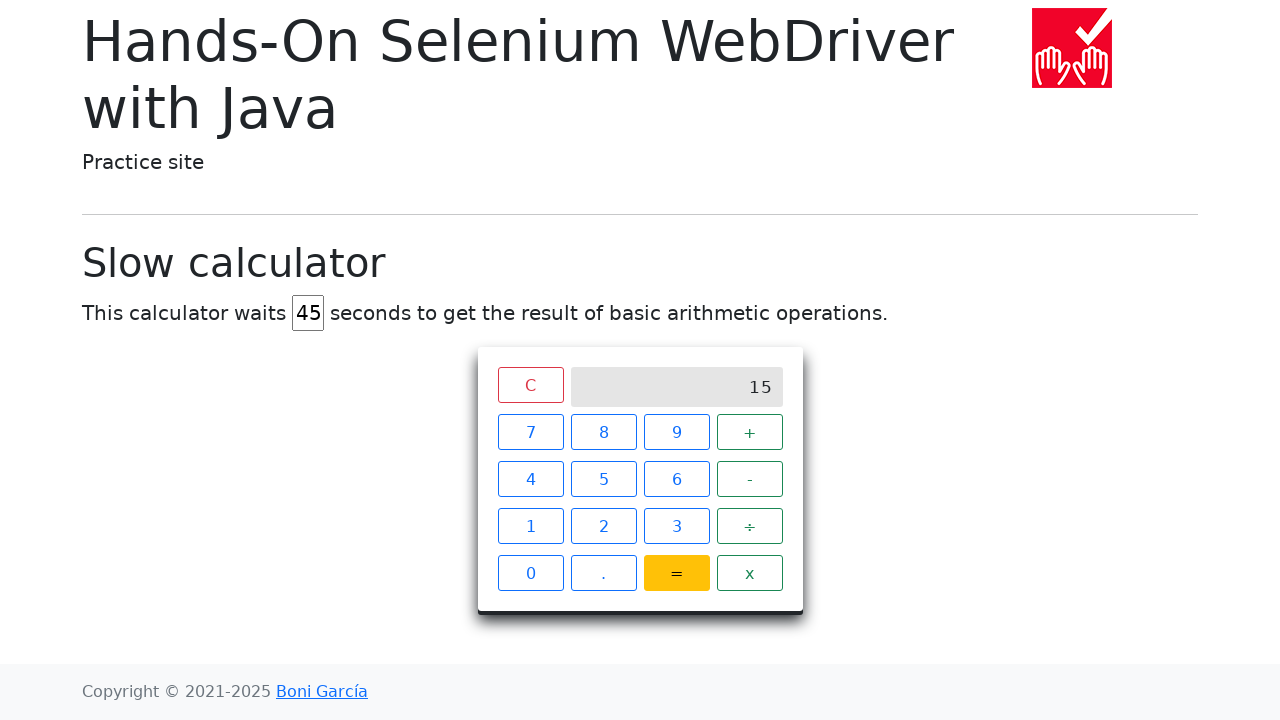